Navigates to YouTube homepage and verifies the page loads by checking the page title

Starting URL: https://www.youtube.com

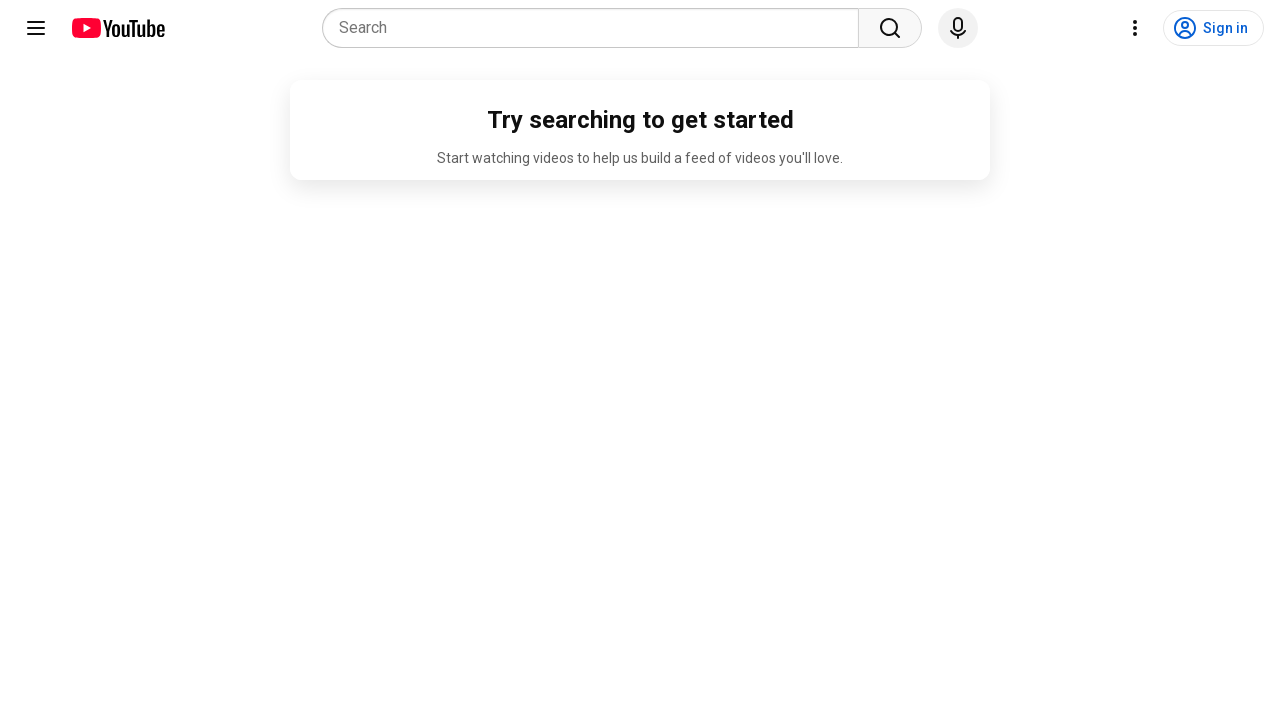

Set viewport size to 1482x996
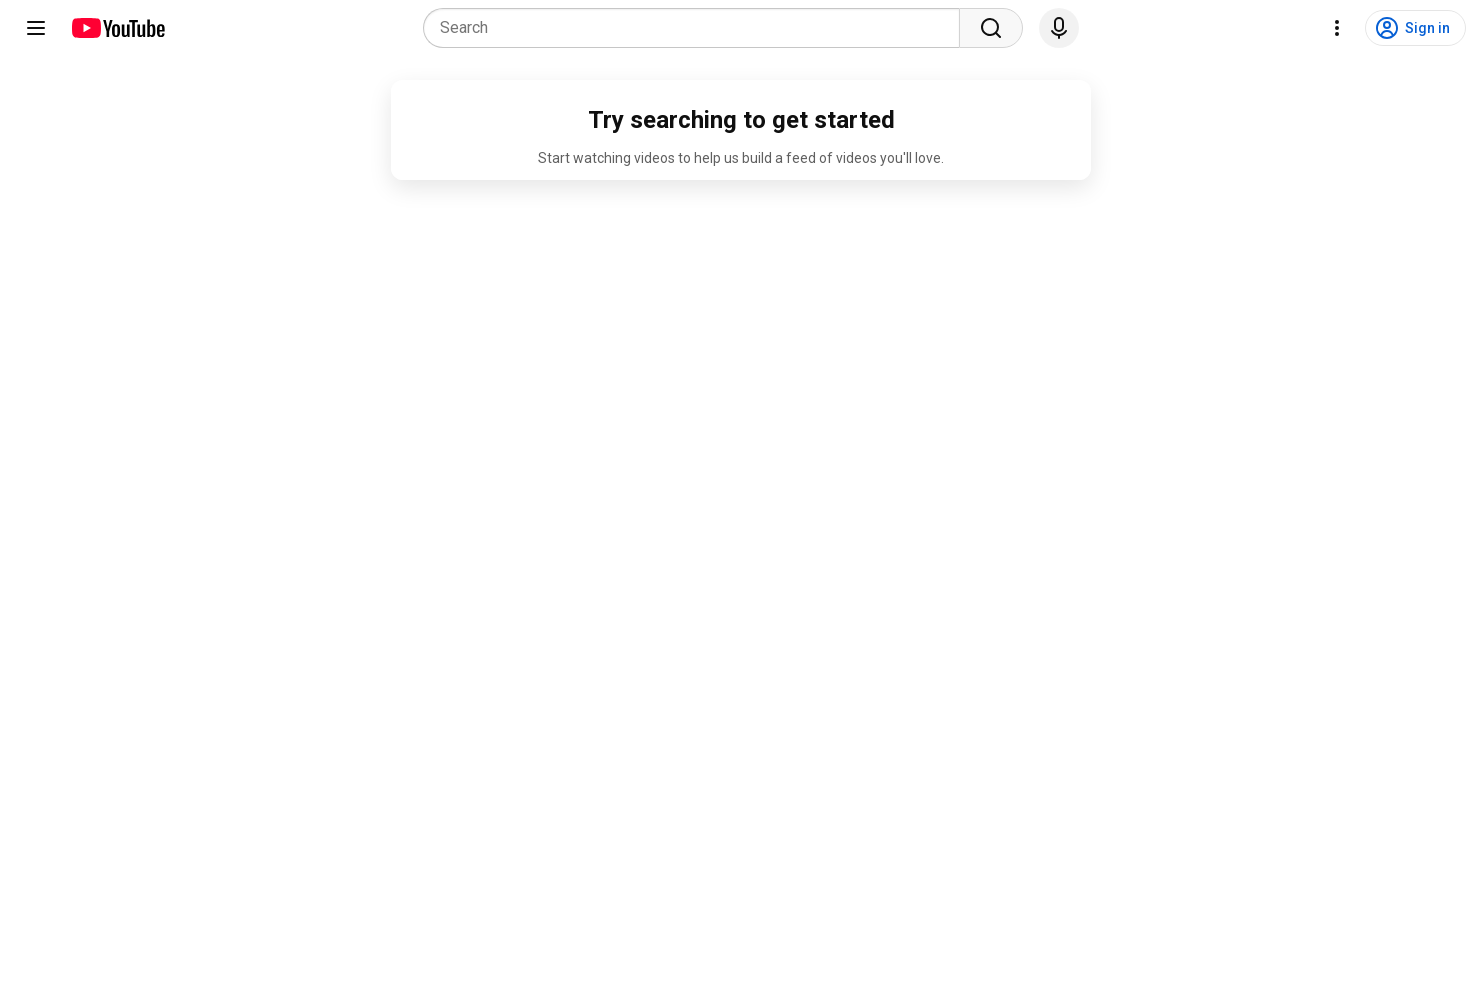

Waited for page to reach domcontentloaded state
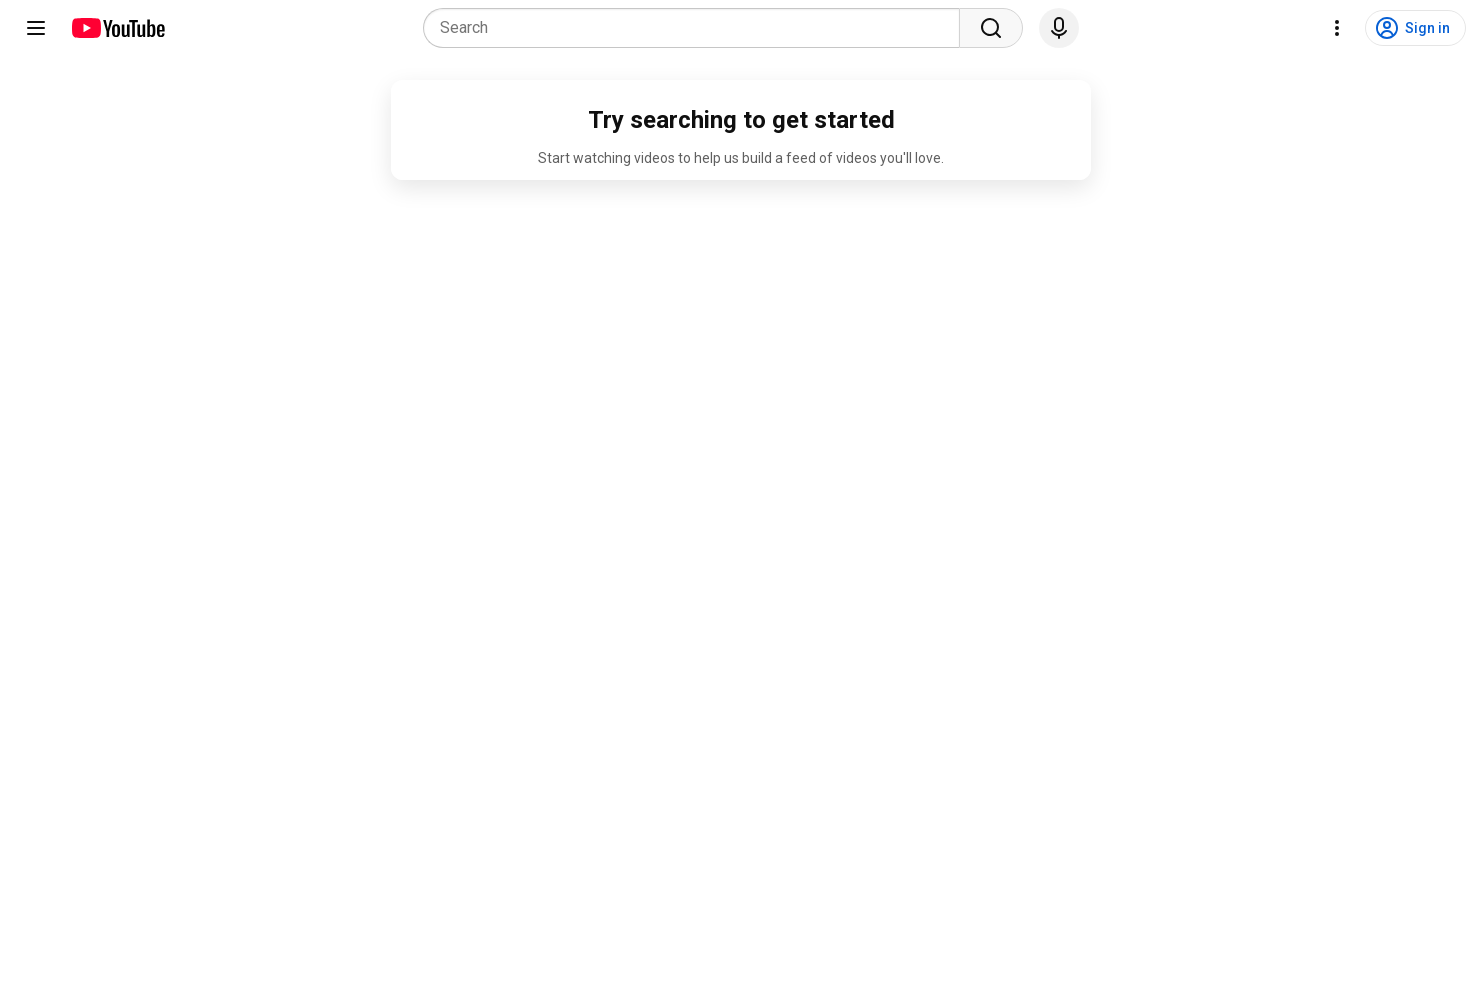

Verified page title contains 'YouTube'
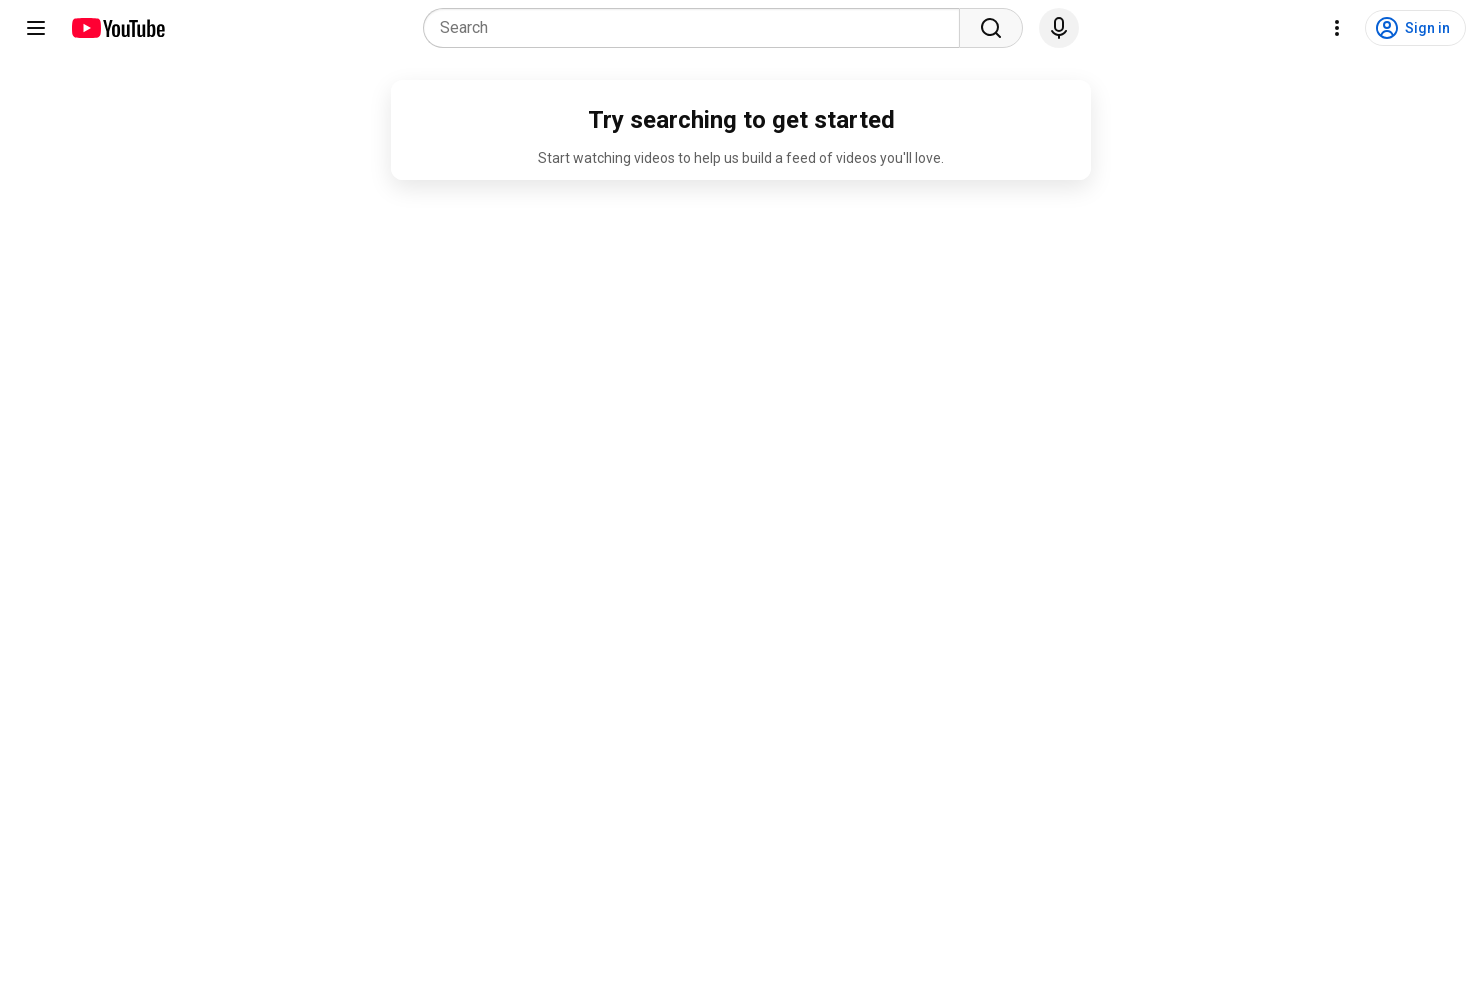

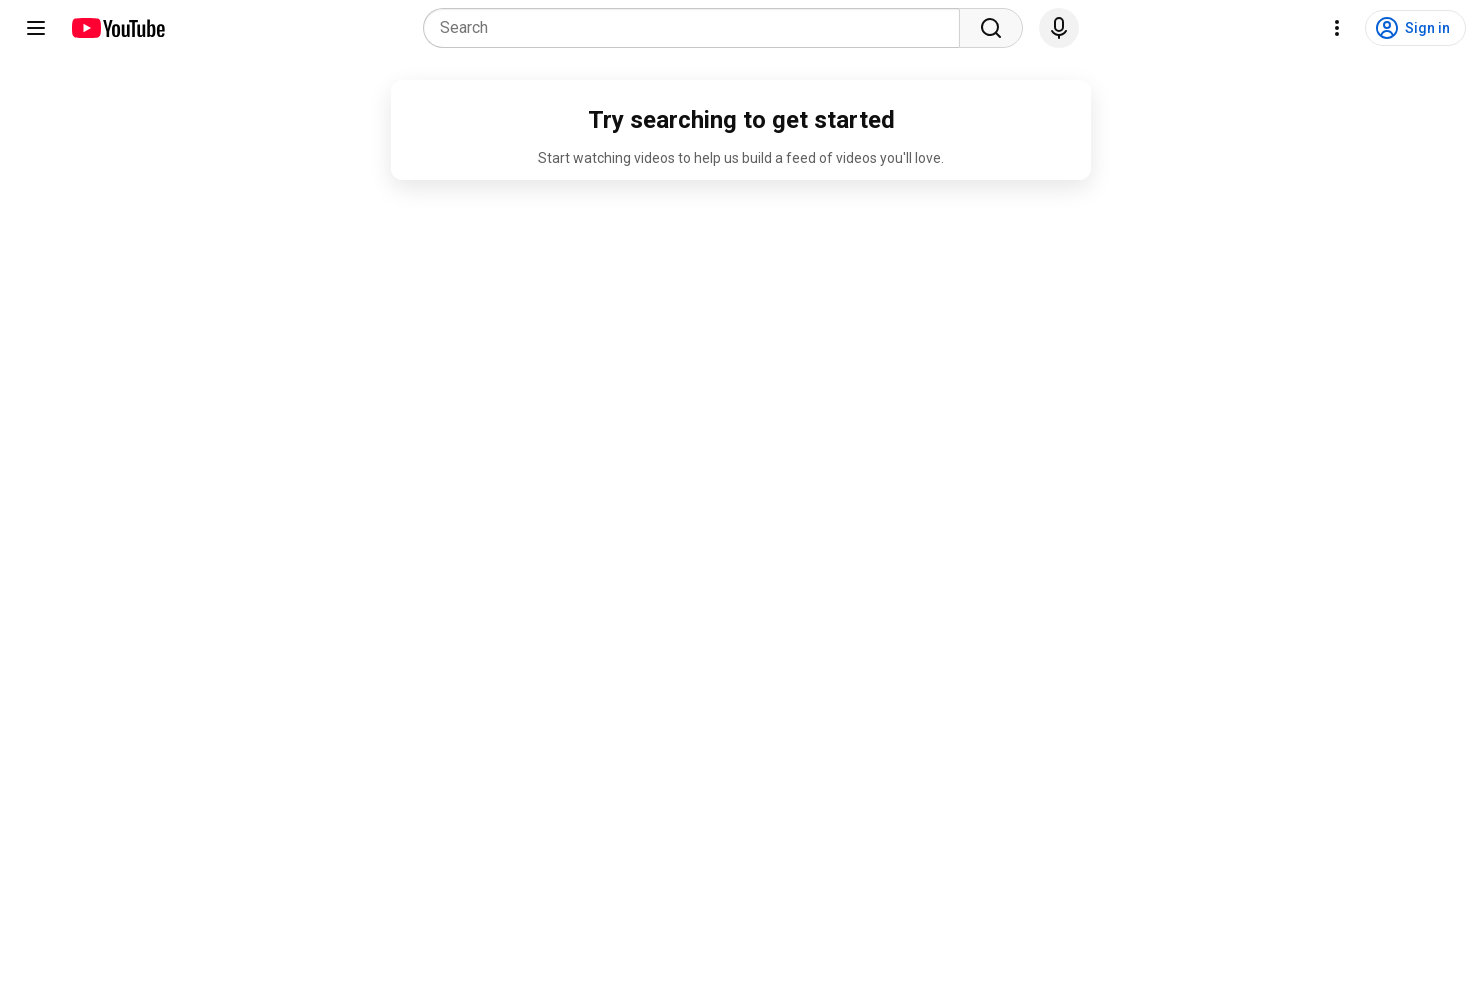